Tests search functionality by entering only a space character and verifying the no results message is displayed

Starting URL: https://sdetqaportal.blogspot.com/p/your-store.html

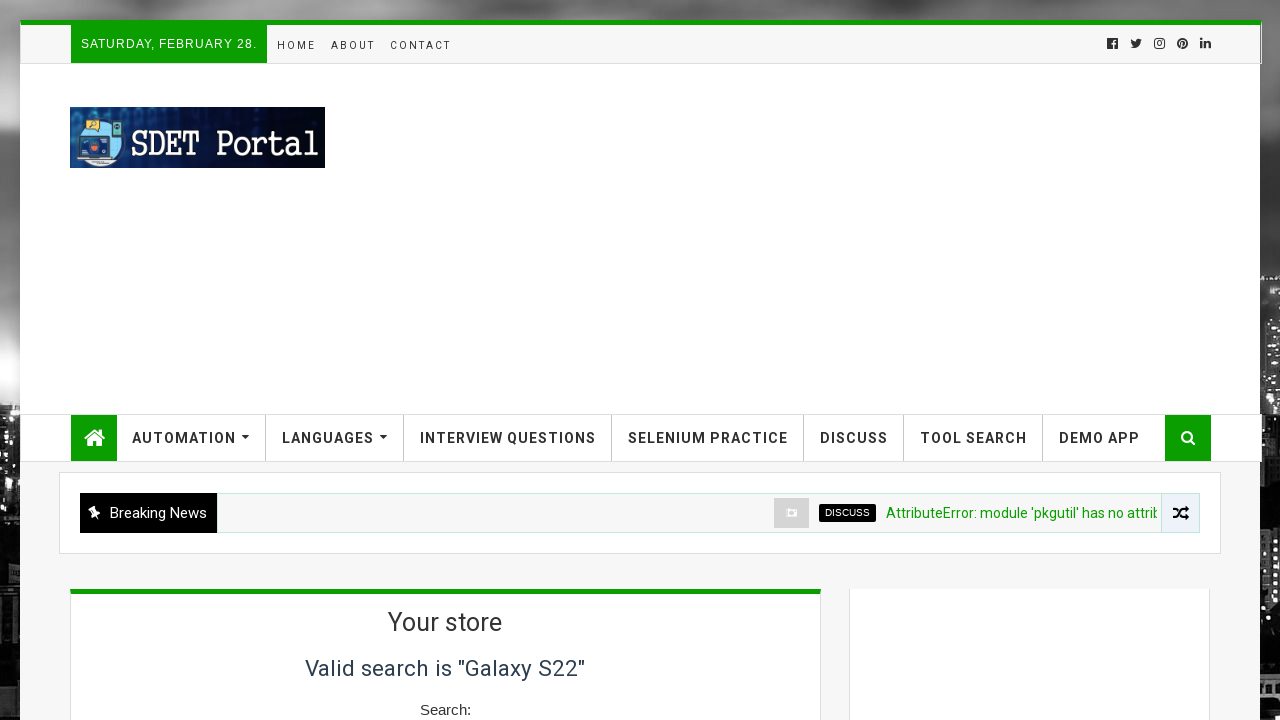

Filled search field with a single space character on //input[@id='searchQuery']
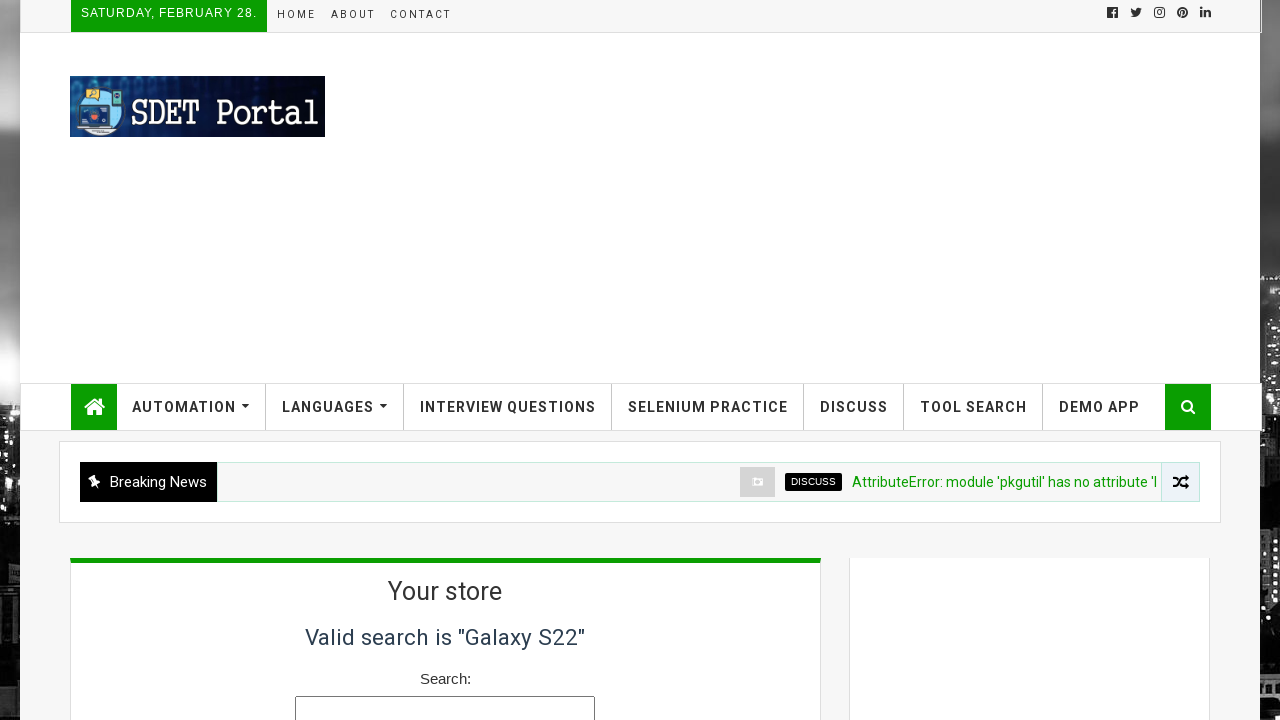

Clicked Search button at (445, 360) on xpath=//button[text()='Search']
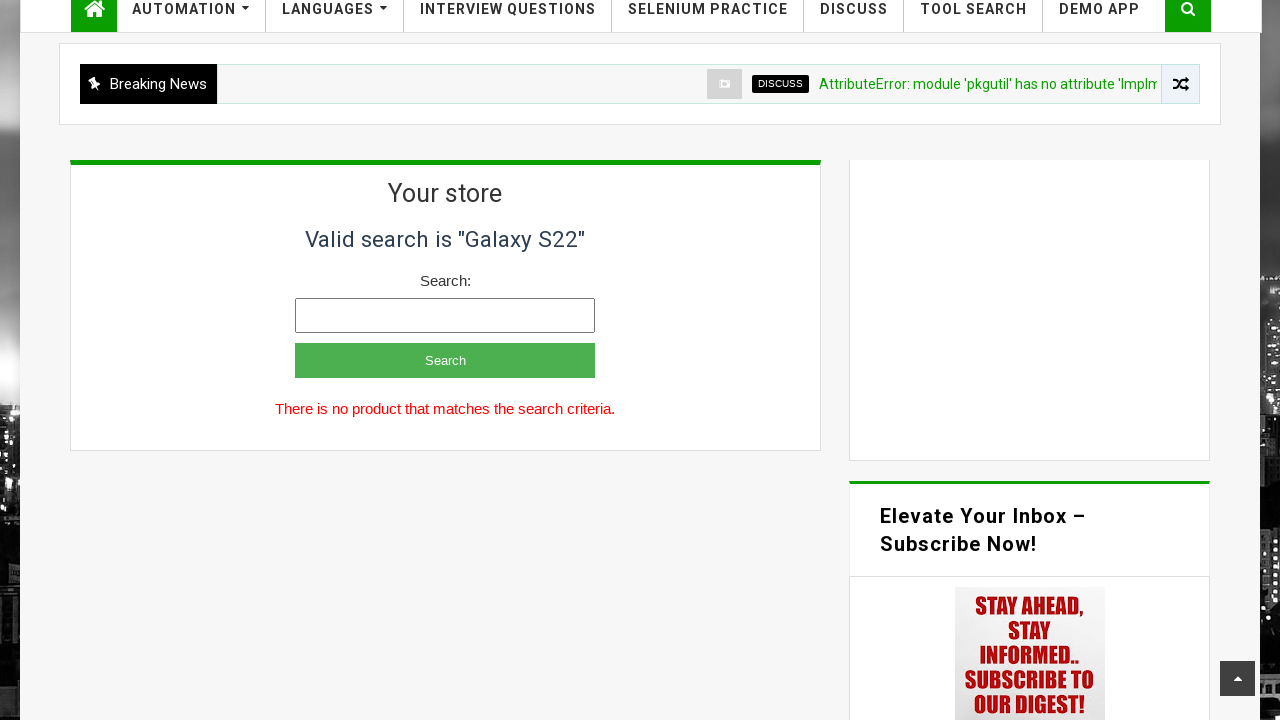

No results message appeared on page
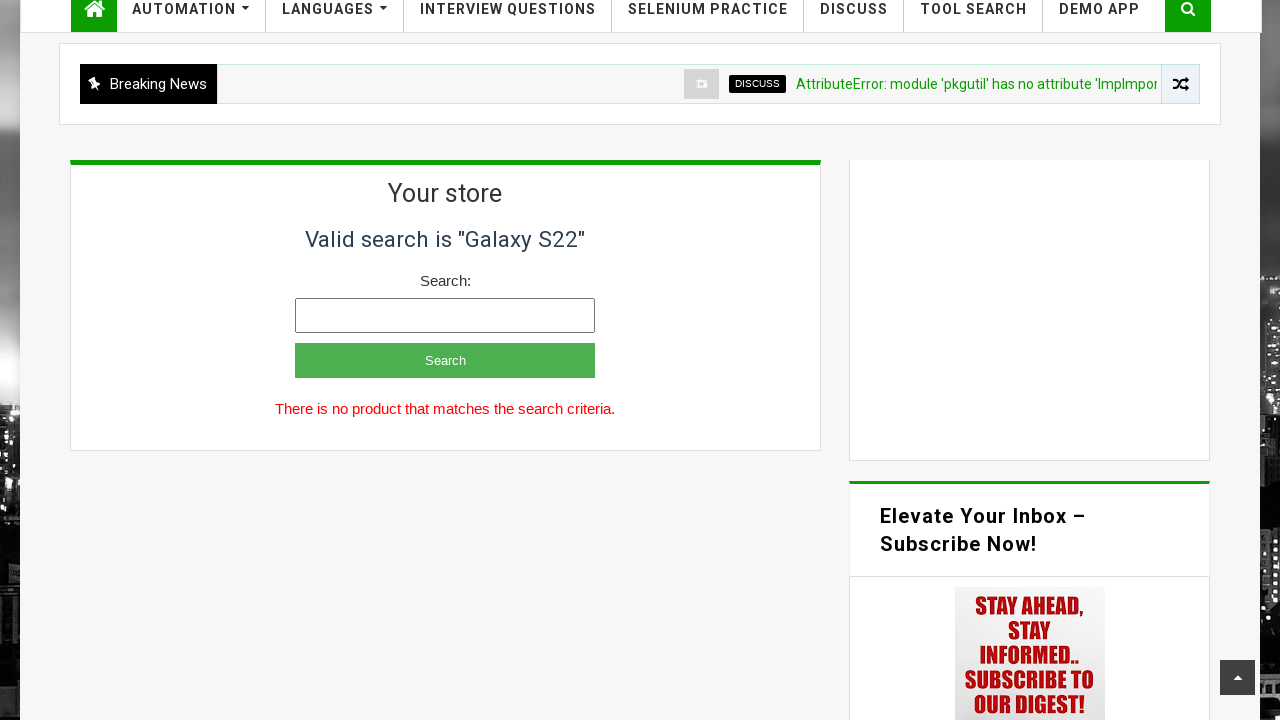

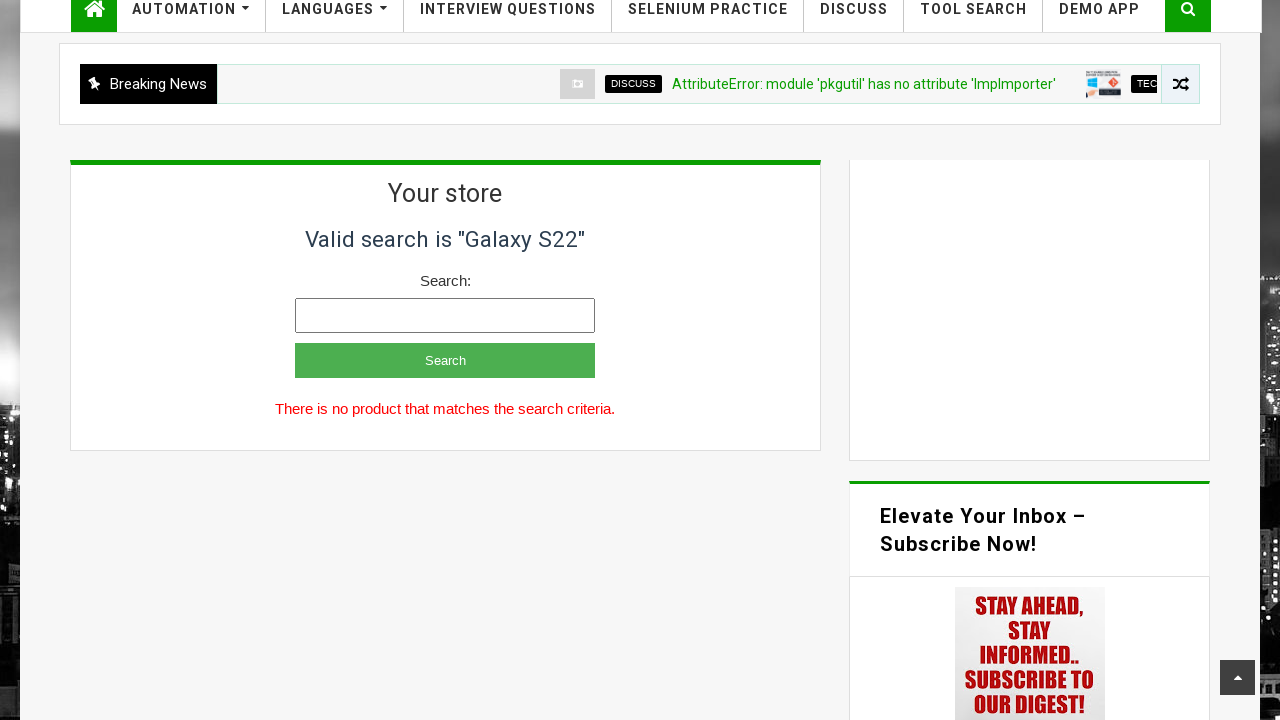